Tests the complete purchase flow: selecting a monitor, adding to cart, and placing an order with payment details

Starting URL: https://www.demoblaze.com/

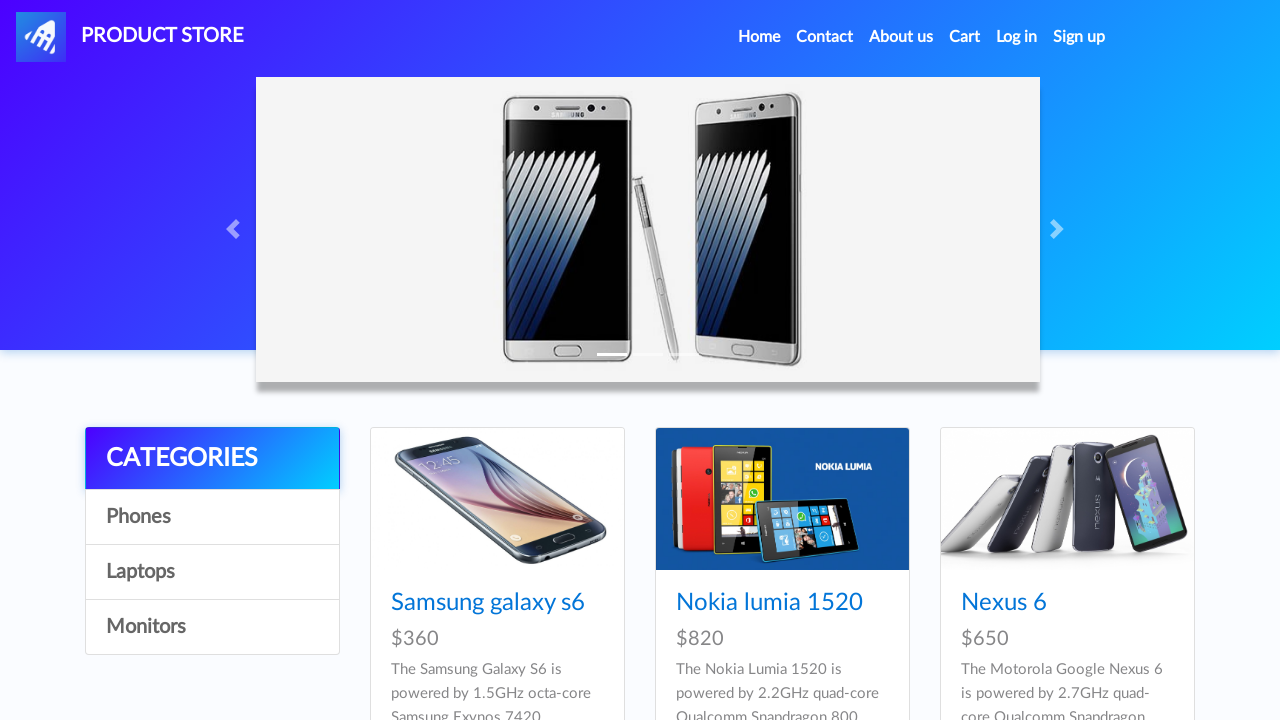

Clicked on Monitors category at (212, 627) on a:has-text('Monitors')
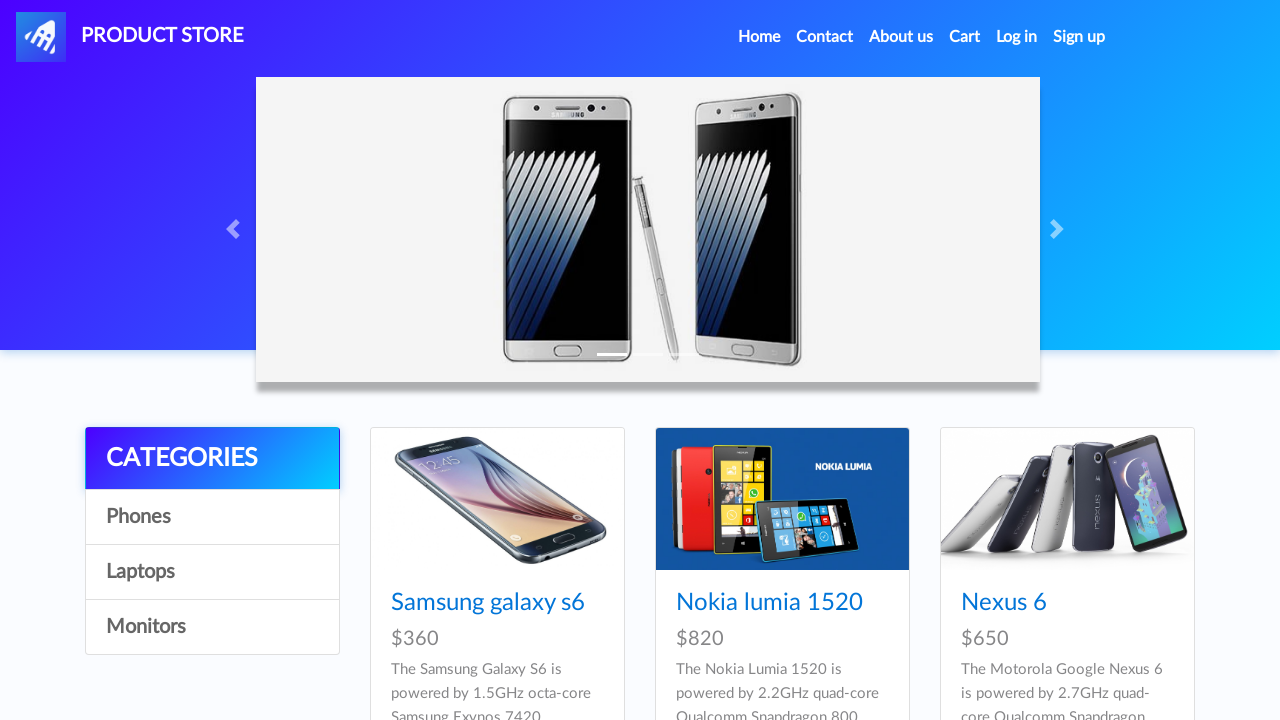

Monitor products loaded
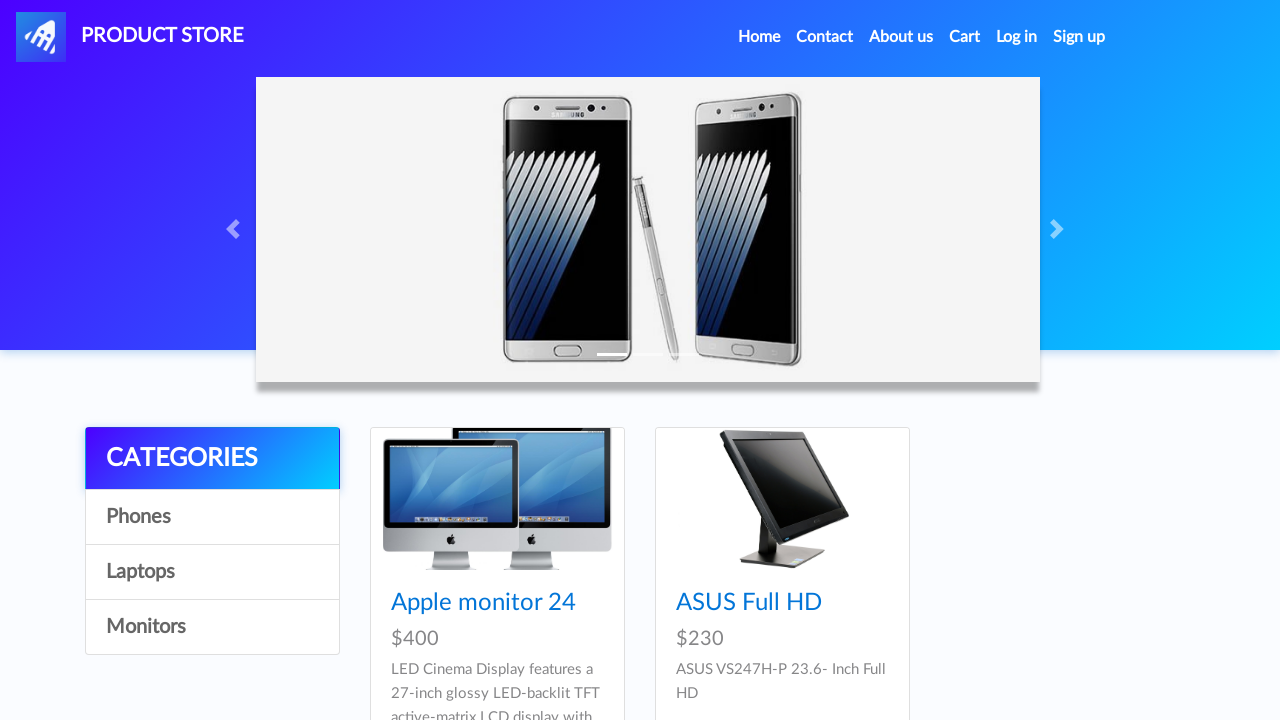

Clicked on Apple monitor 24 product at (484, 603) on a:has-text('Apple monitor 24')
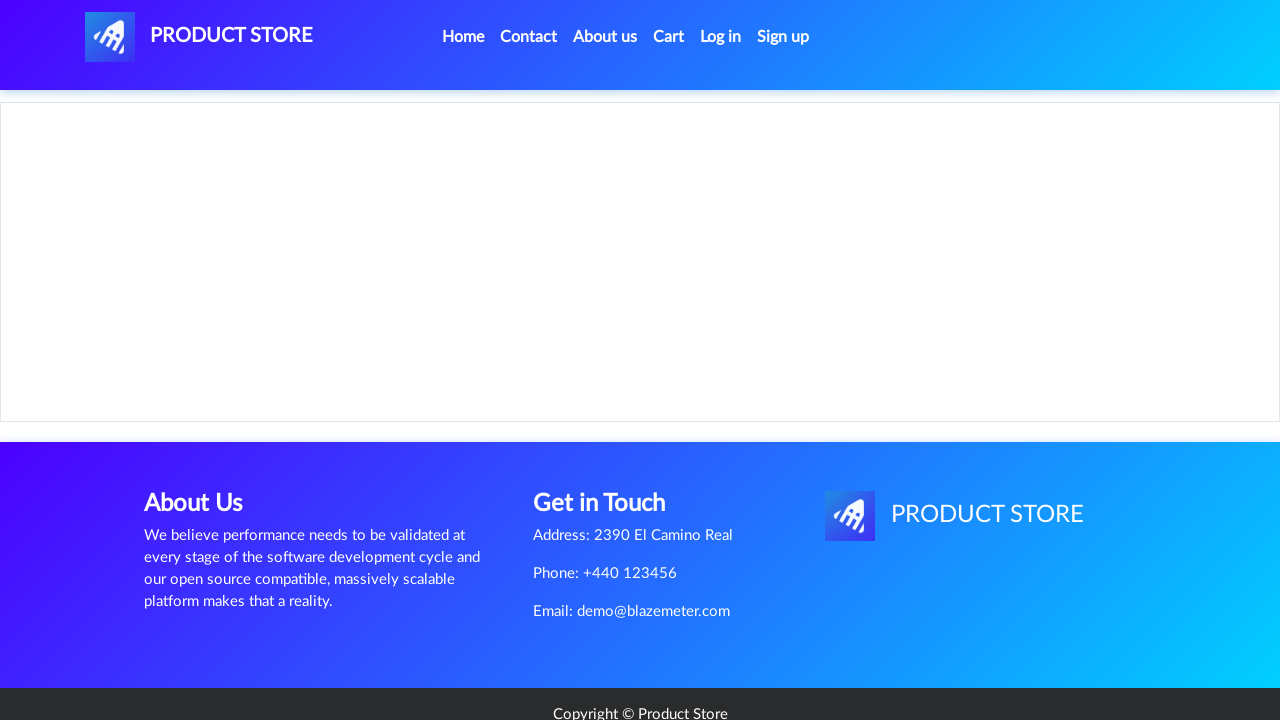

Product page loaded with Add to cart button
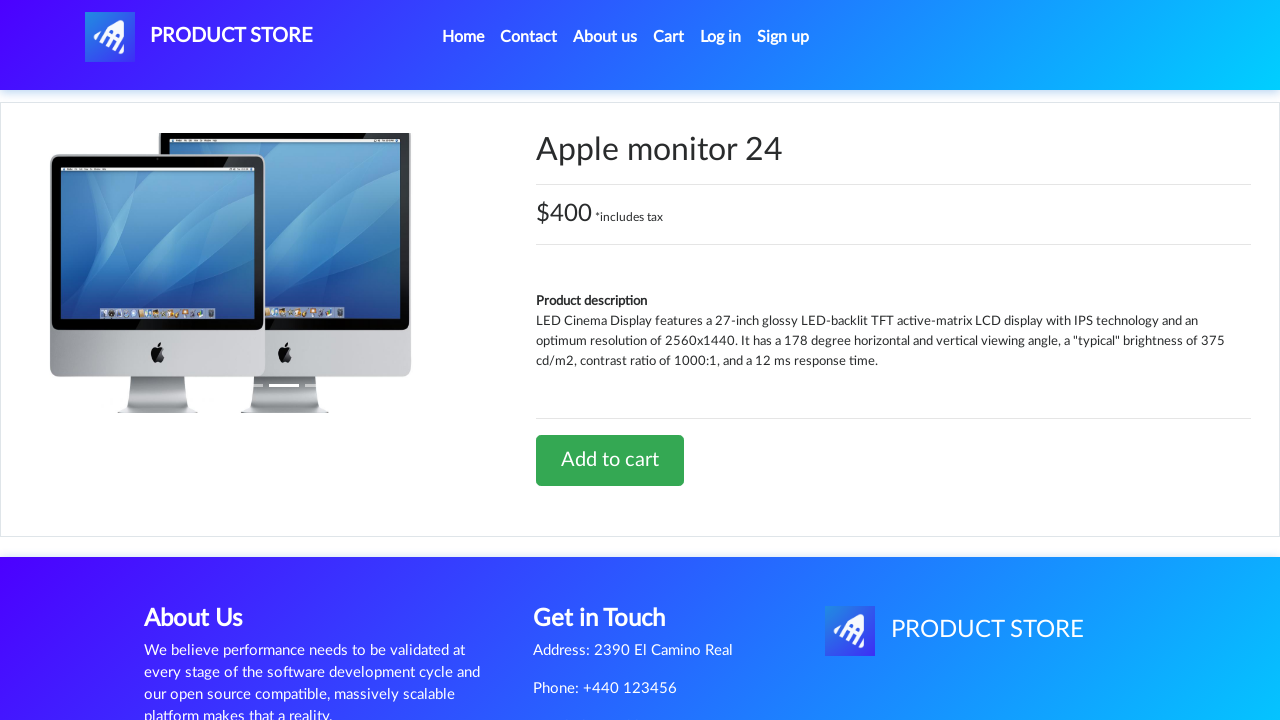

Clicked Add to cart button at (610, 460) on a:has-text('Add to cart')
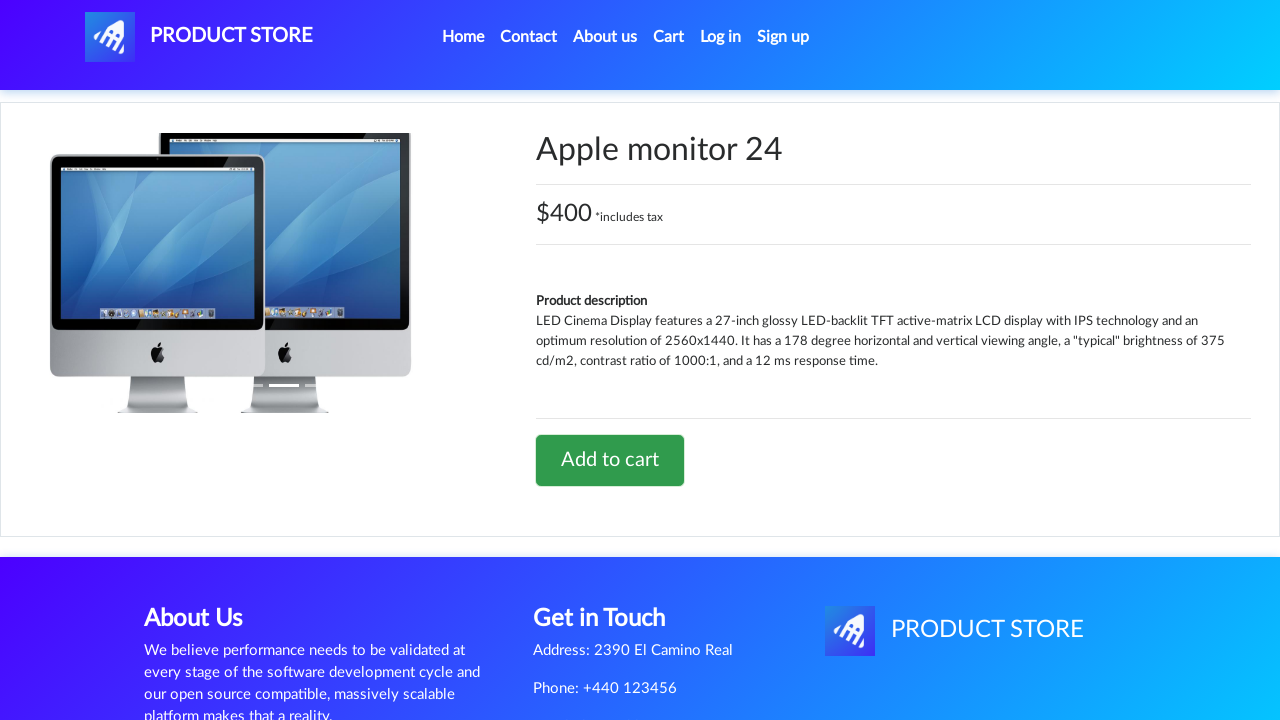

Waited for alert confirmation
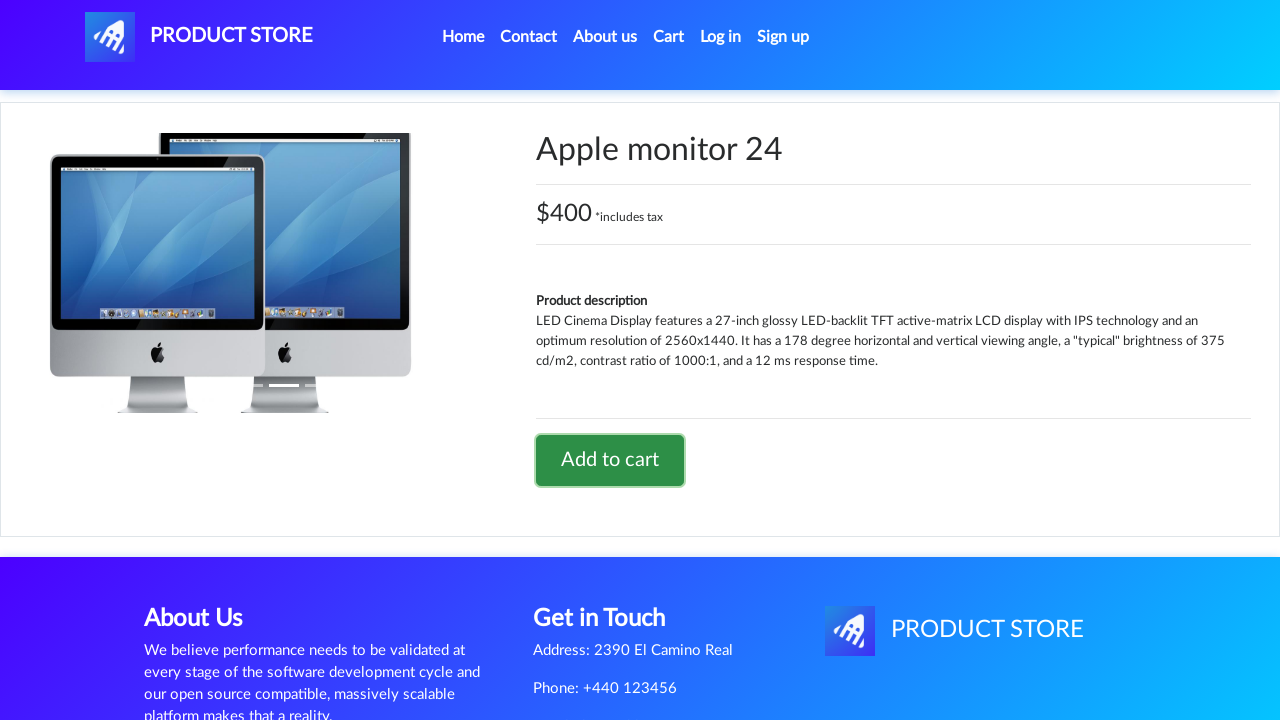

Clicked on cart button to view cart at (669, 37) on #cartur
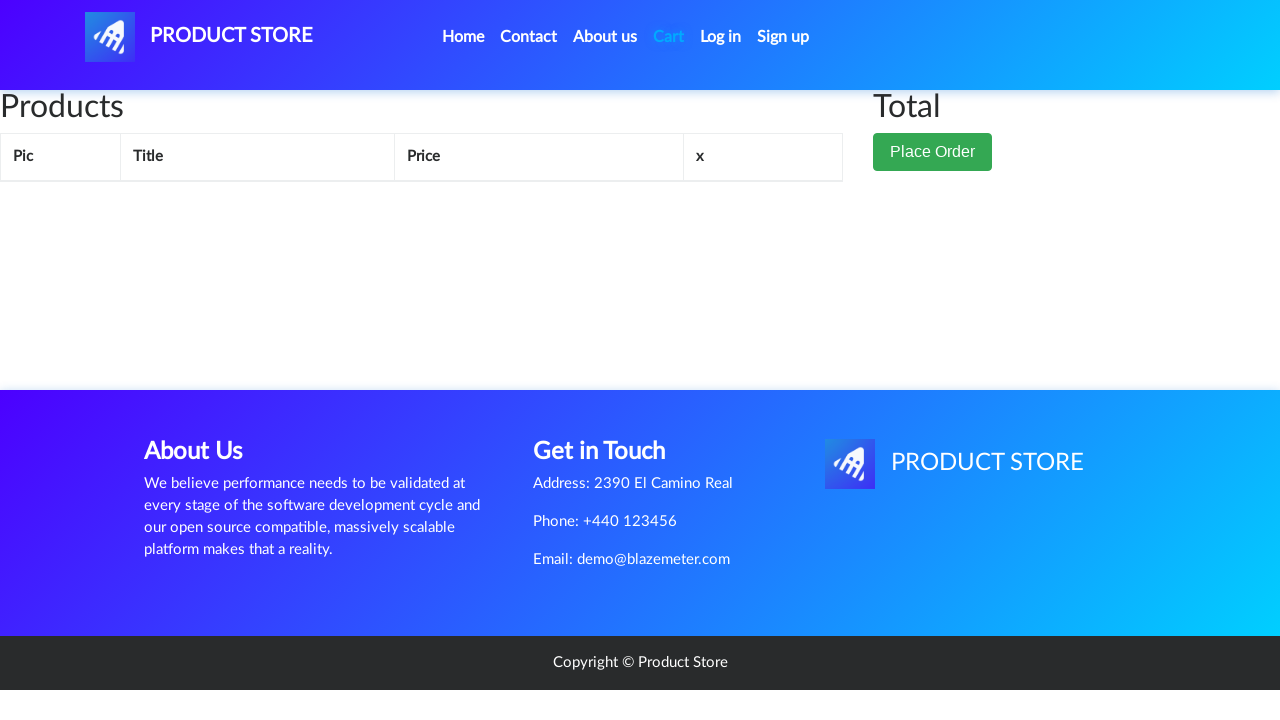

Cart items loaded
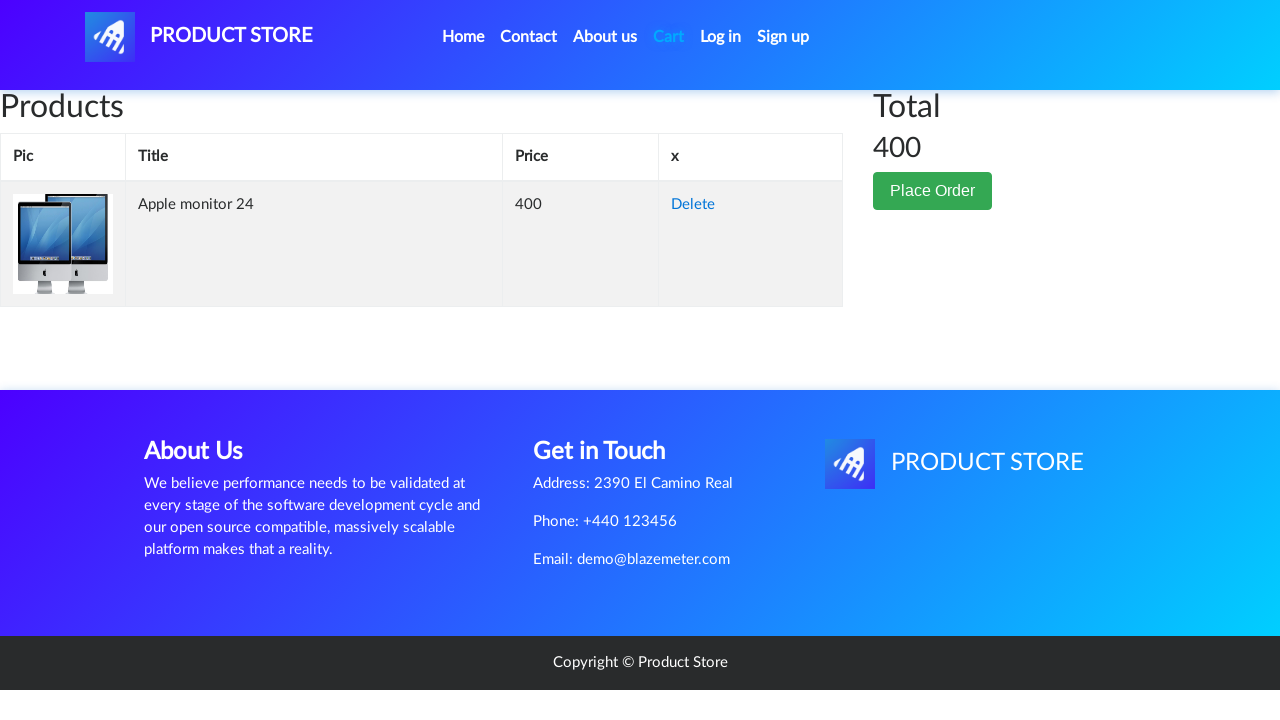

Clicked Place Order button at (933, 191) on button:has-text('Place Order')
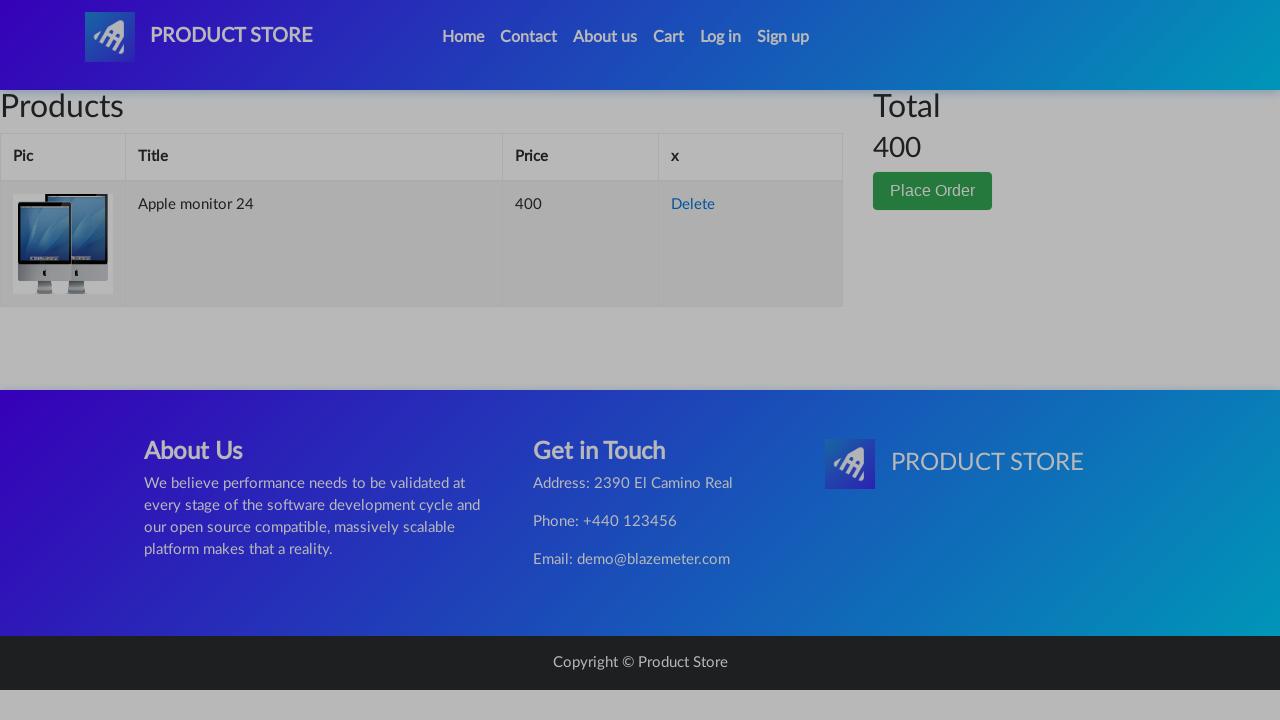

Order form modal appeared
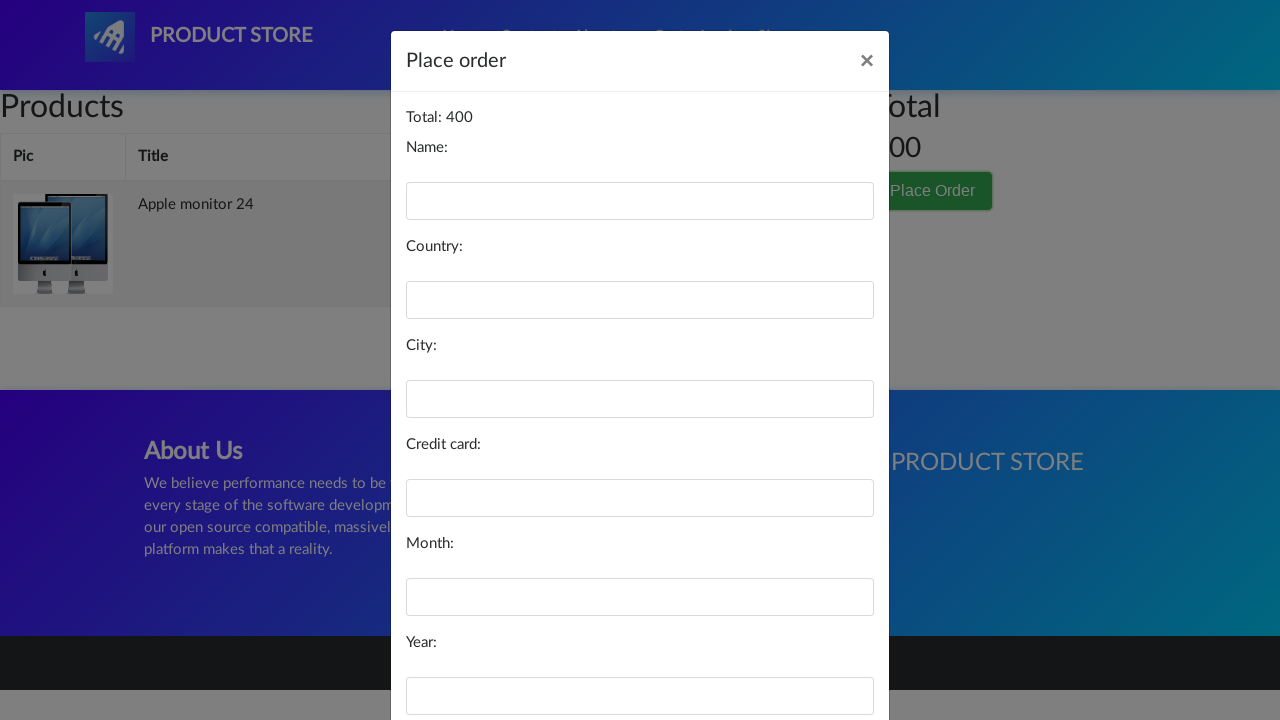

Filled name field with 'James Taylor' on #name
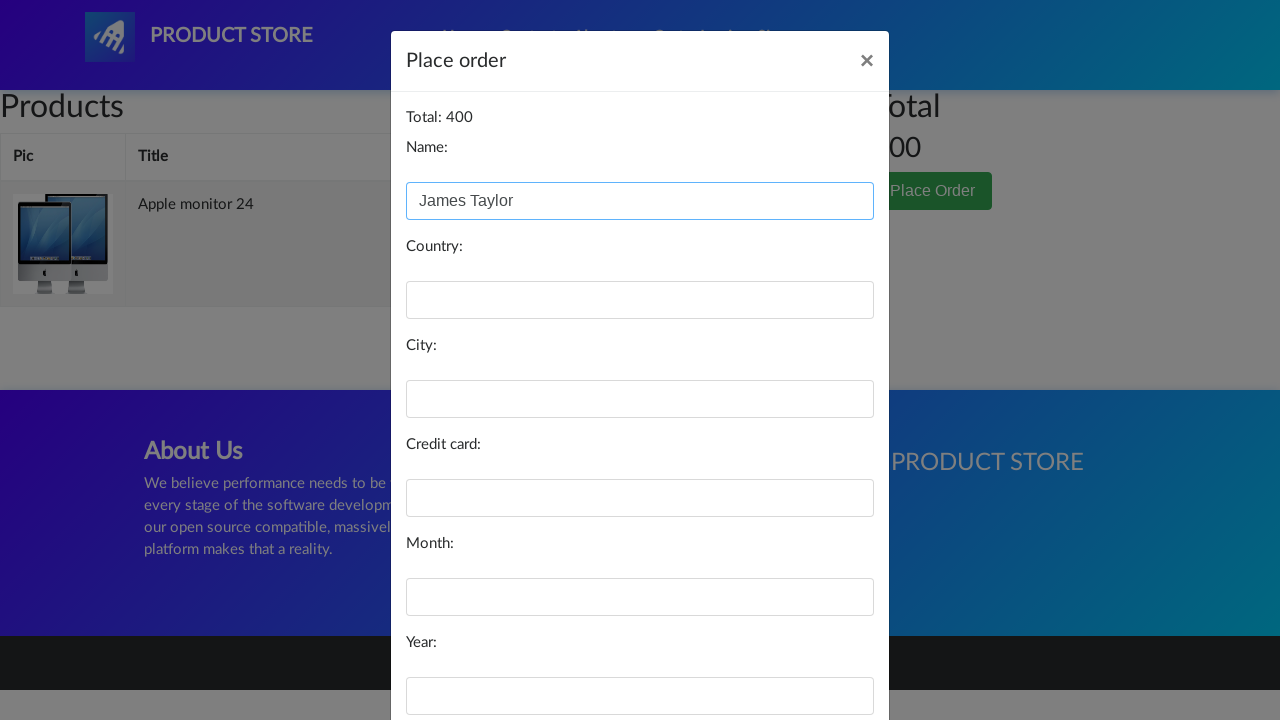

Filled country field with 'USA' on #country
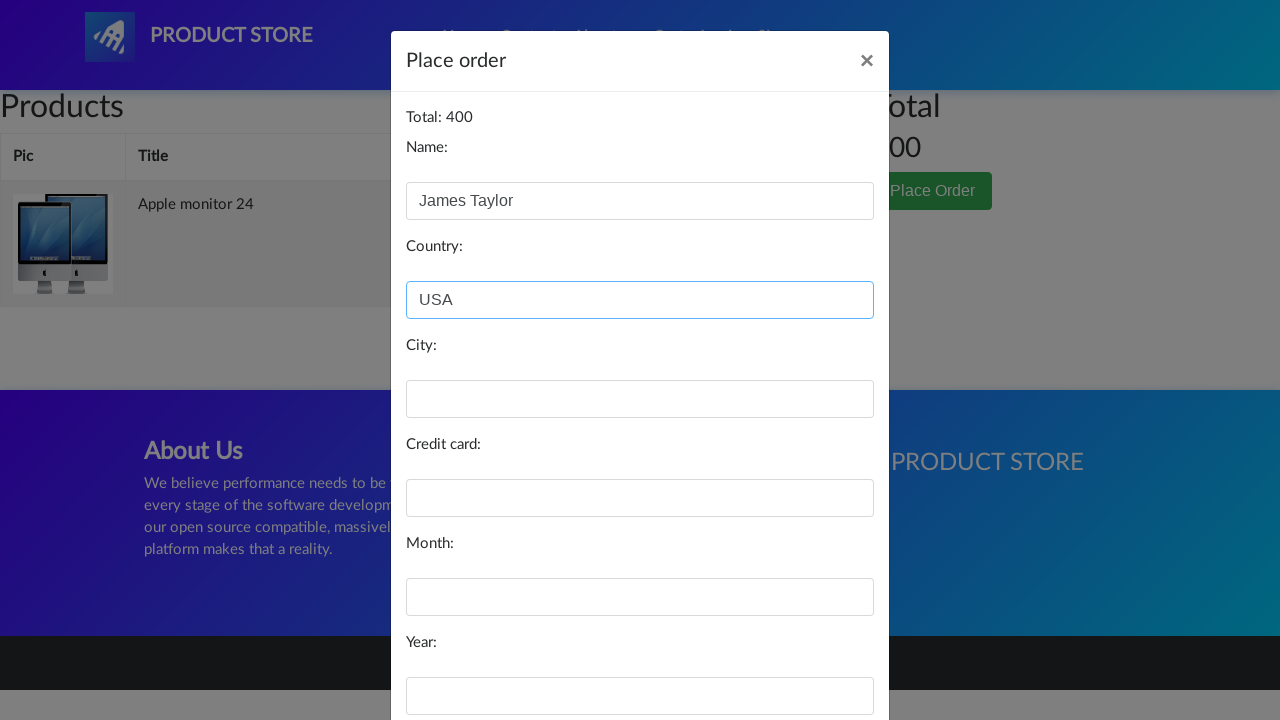

Filled city field with 'Oklahoma' on #city
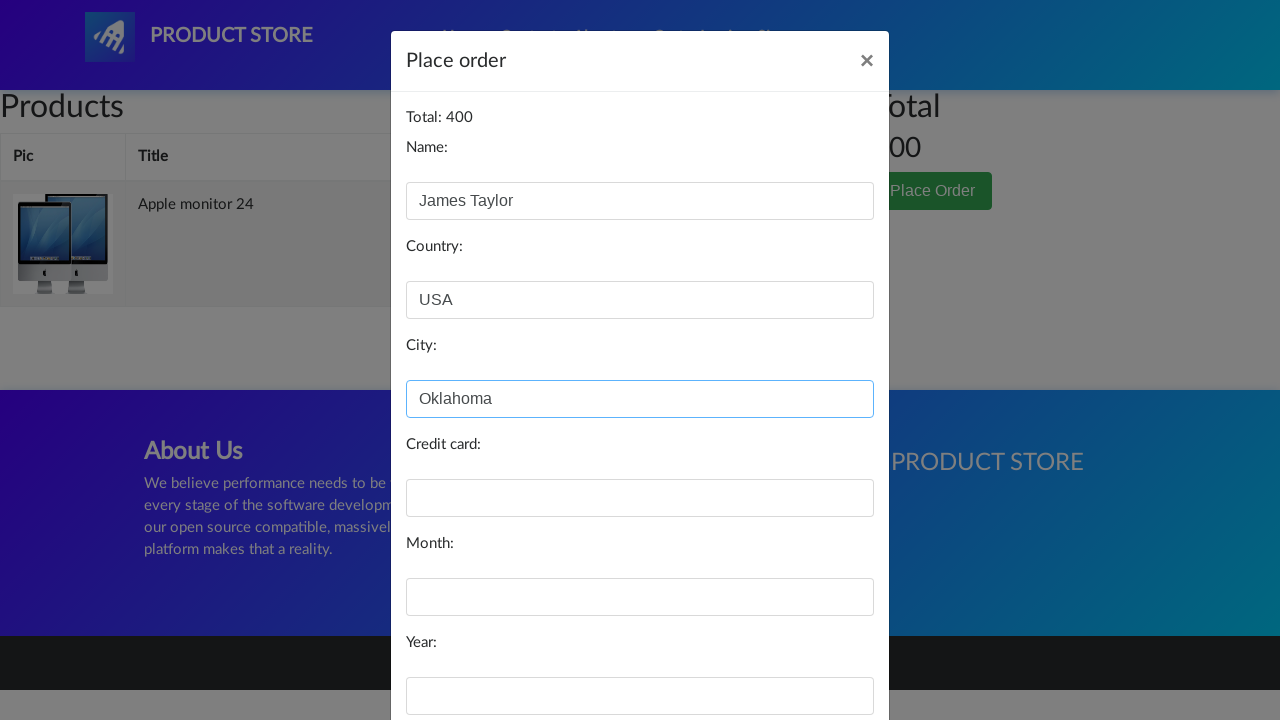

Filled card field with payment details on #card
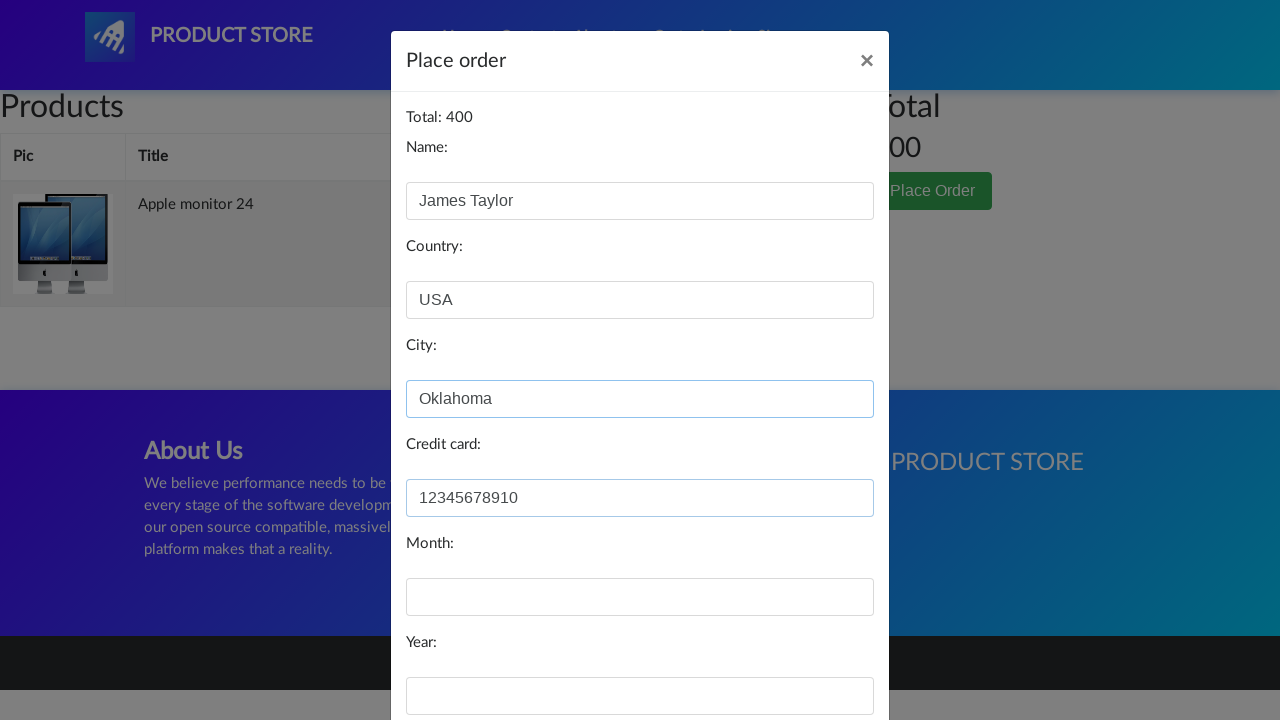

Filled month field with '01' on #month
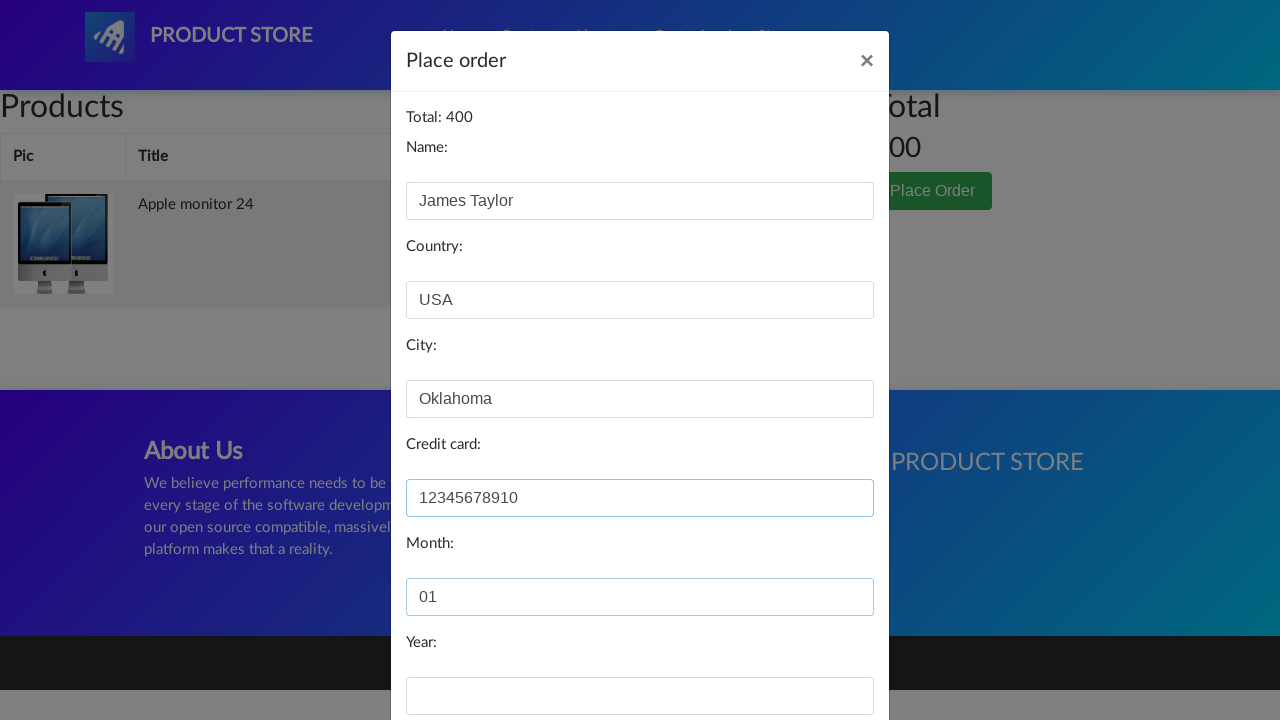

Filled year field with '2027' on #year
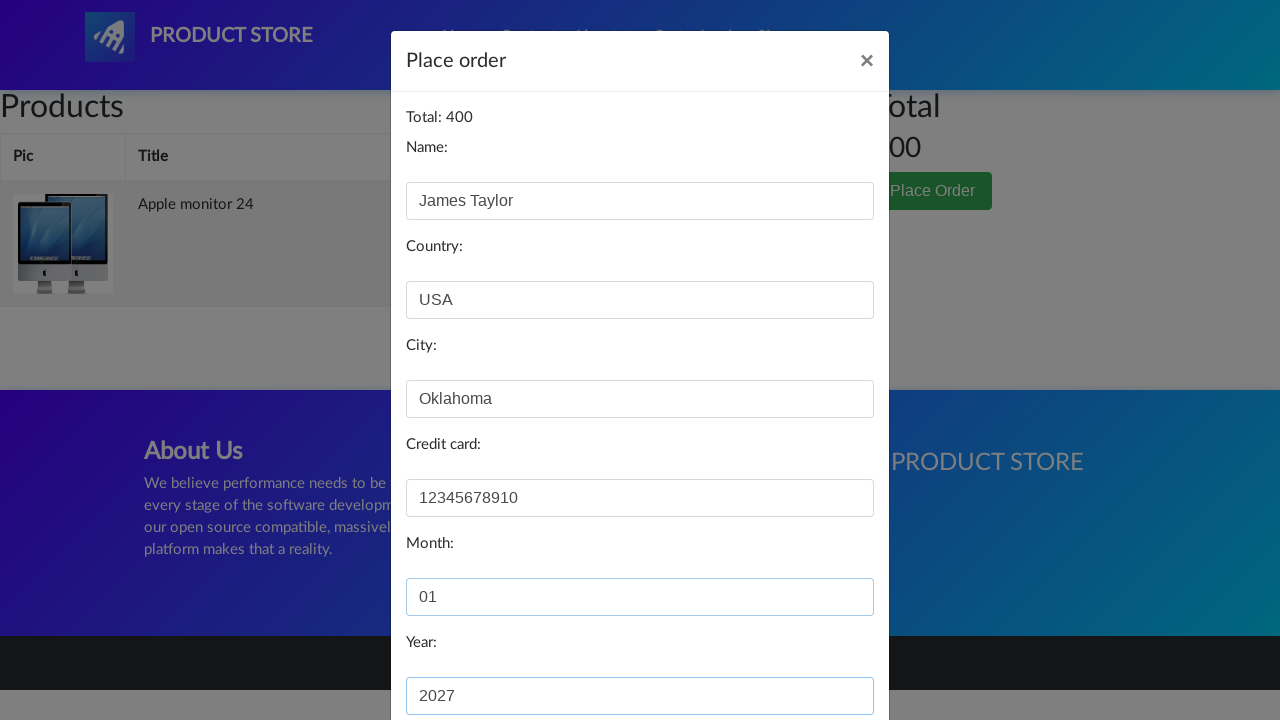

Clicked Purchase button to complete order at (823, 655) on button:has-text('Purchase')
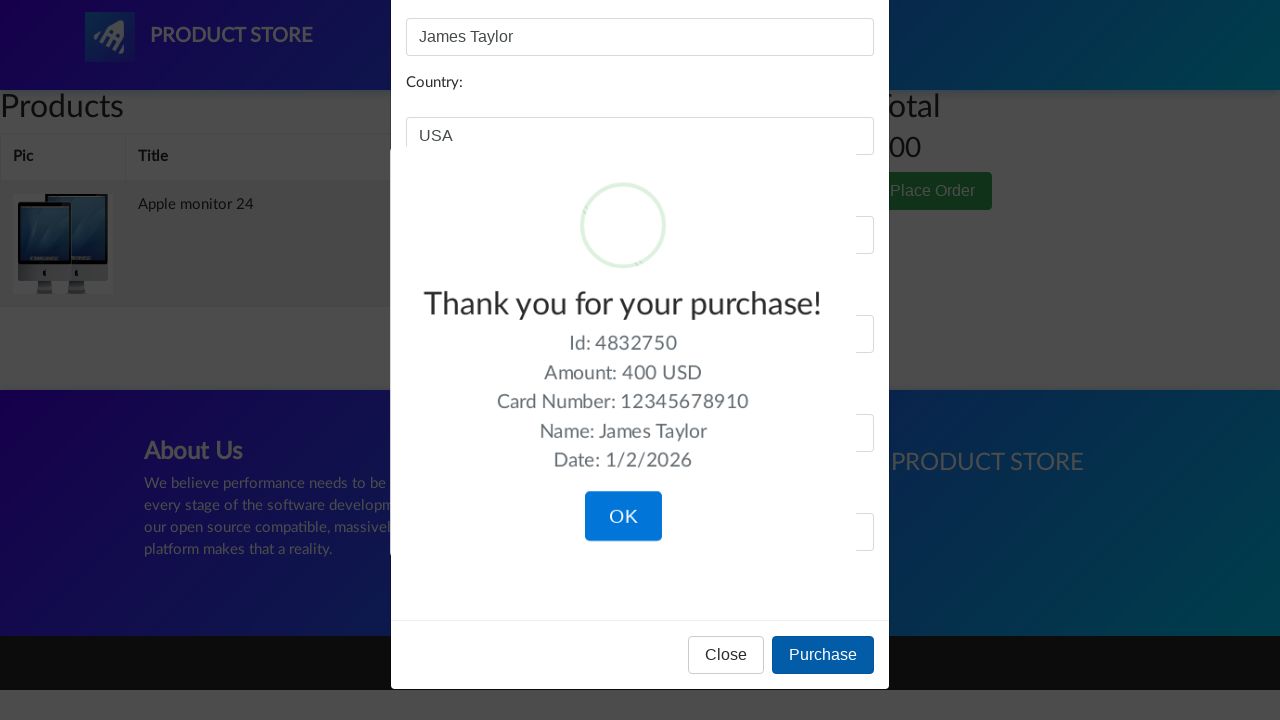

Order confirmation message displayed
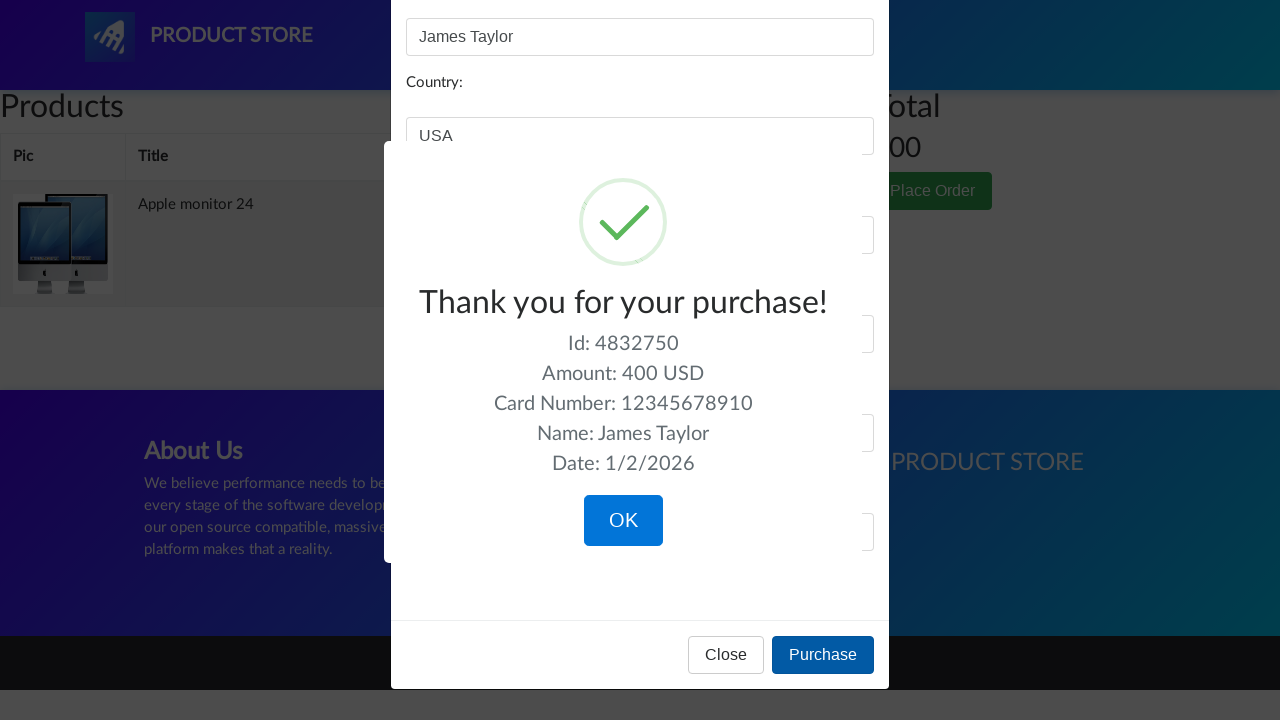

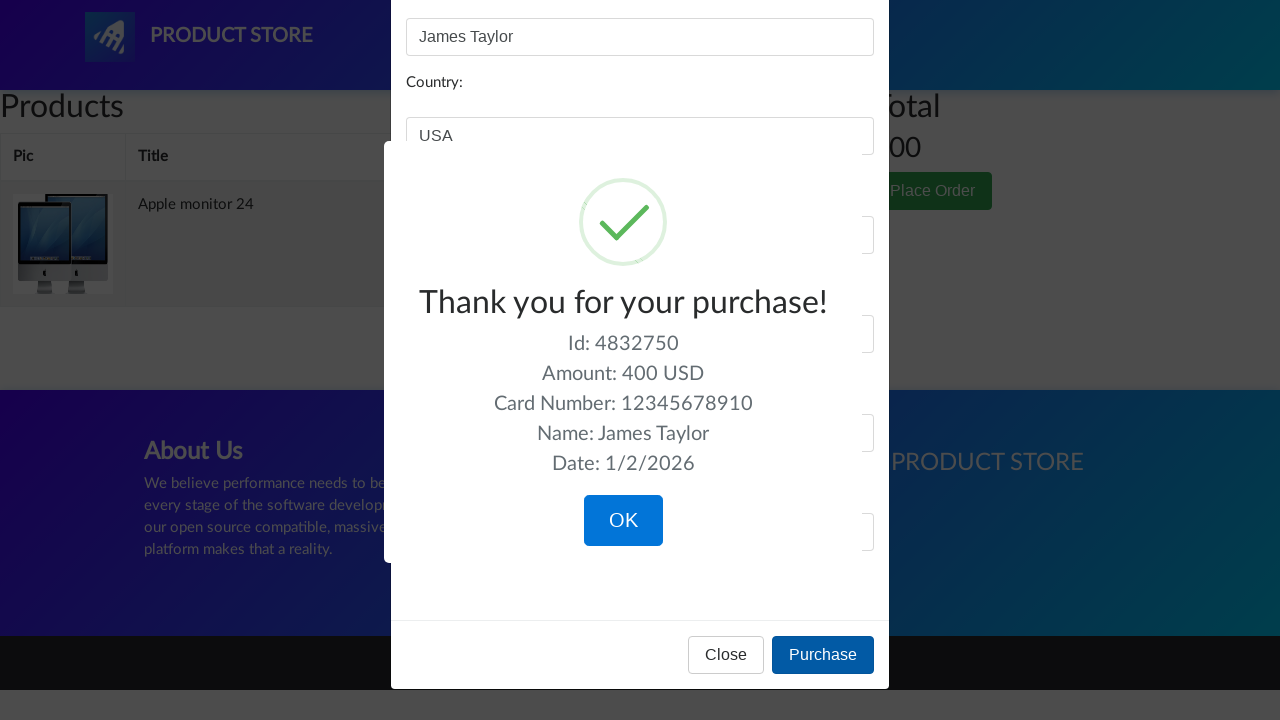